Tests the e-commerce flow on DemoBlaze by navigating to phones category, selecting a Samsung Galaxy S6, adding it to cart, viewing the cart, and then deleting the item from the cart.

Starting URL: https://www.demoblaze.com/index.html

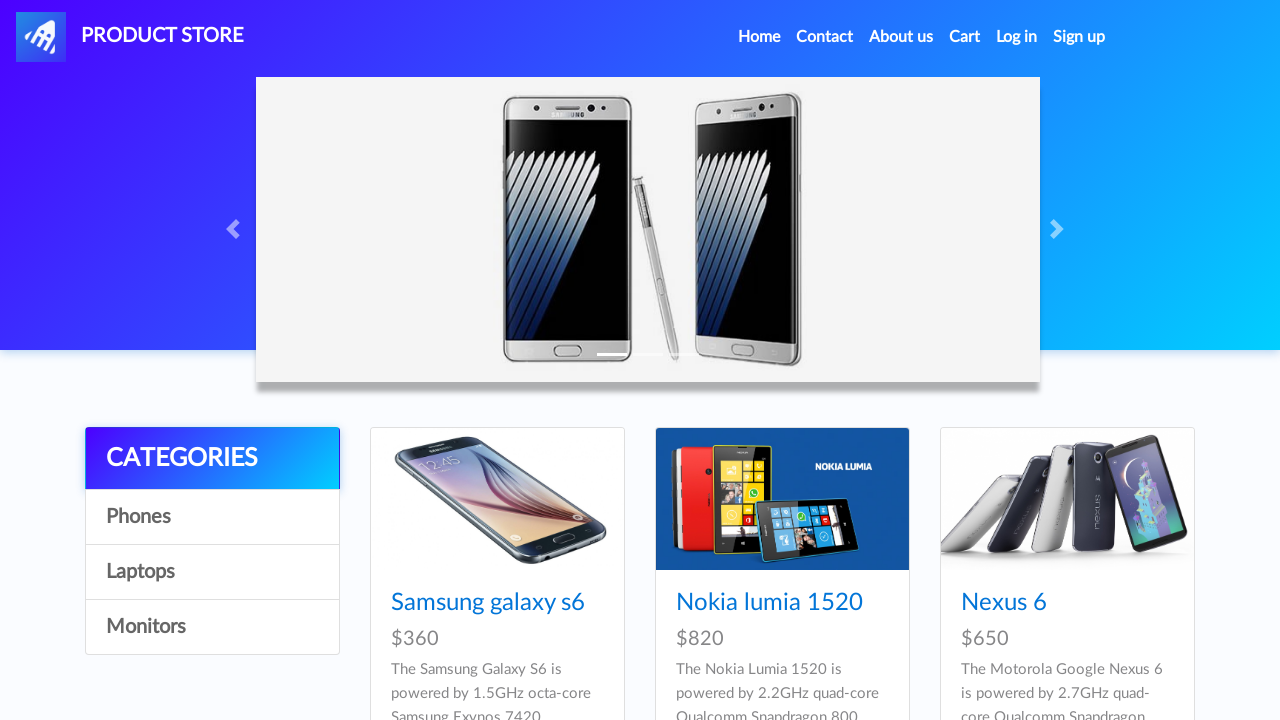

Clicked on Phones category at (212, 517) on internal:role=link[name="Phones"i]
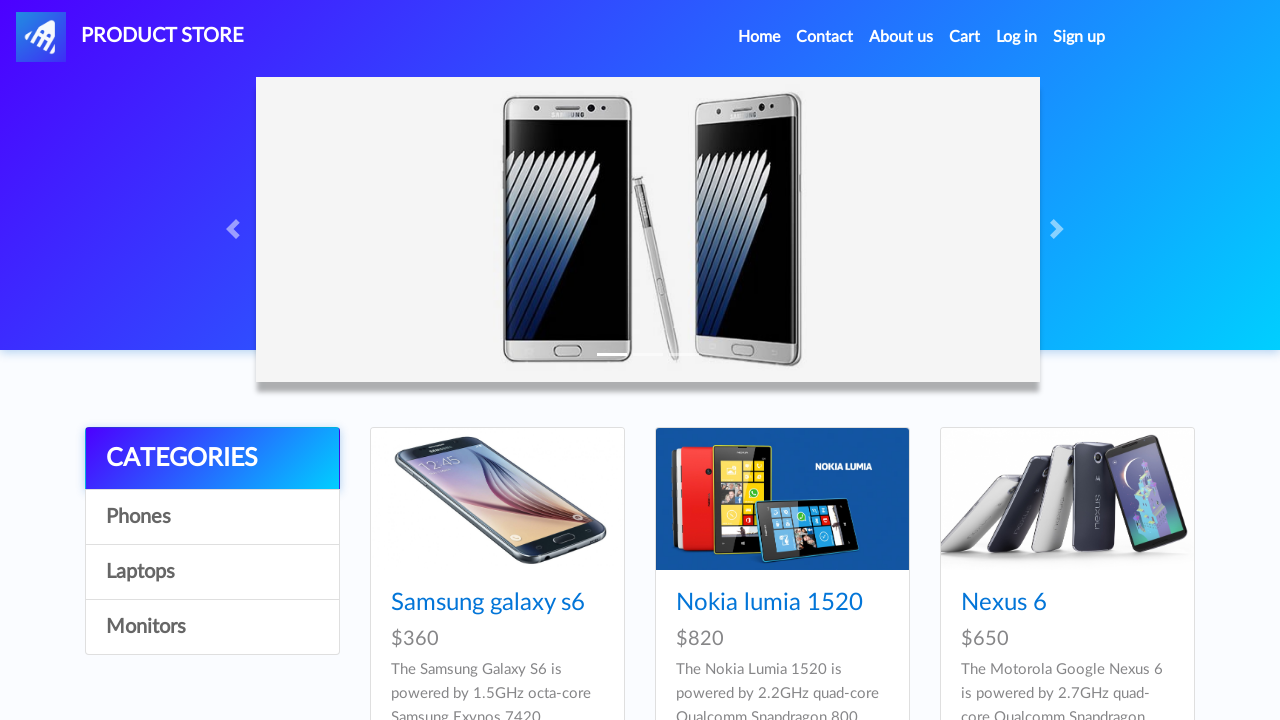

Clicked on Samsung Galaxy S6 product text at (497, 628) on internal:text="Samsung galaxy s6$360The"i
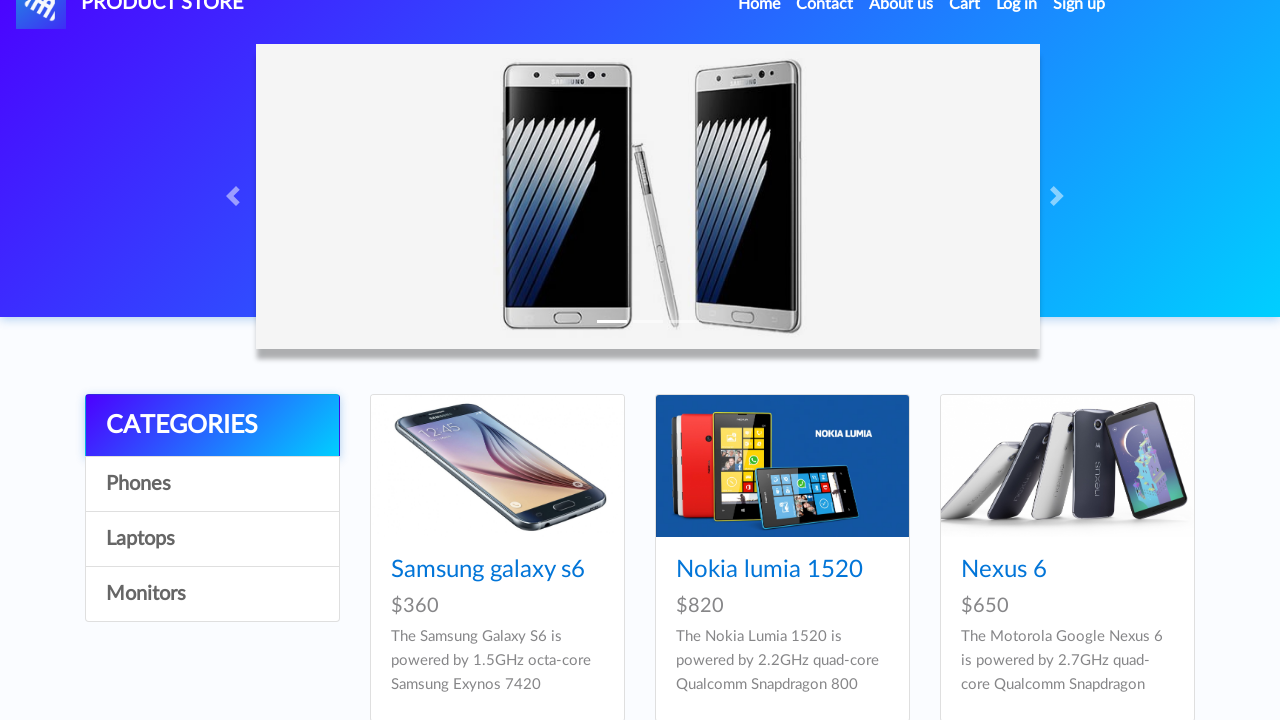

Clicked on Samsung Galaxy S6 product link at (488, 570) on internal:role=link[name="Samsung galaxy s6"i]
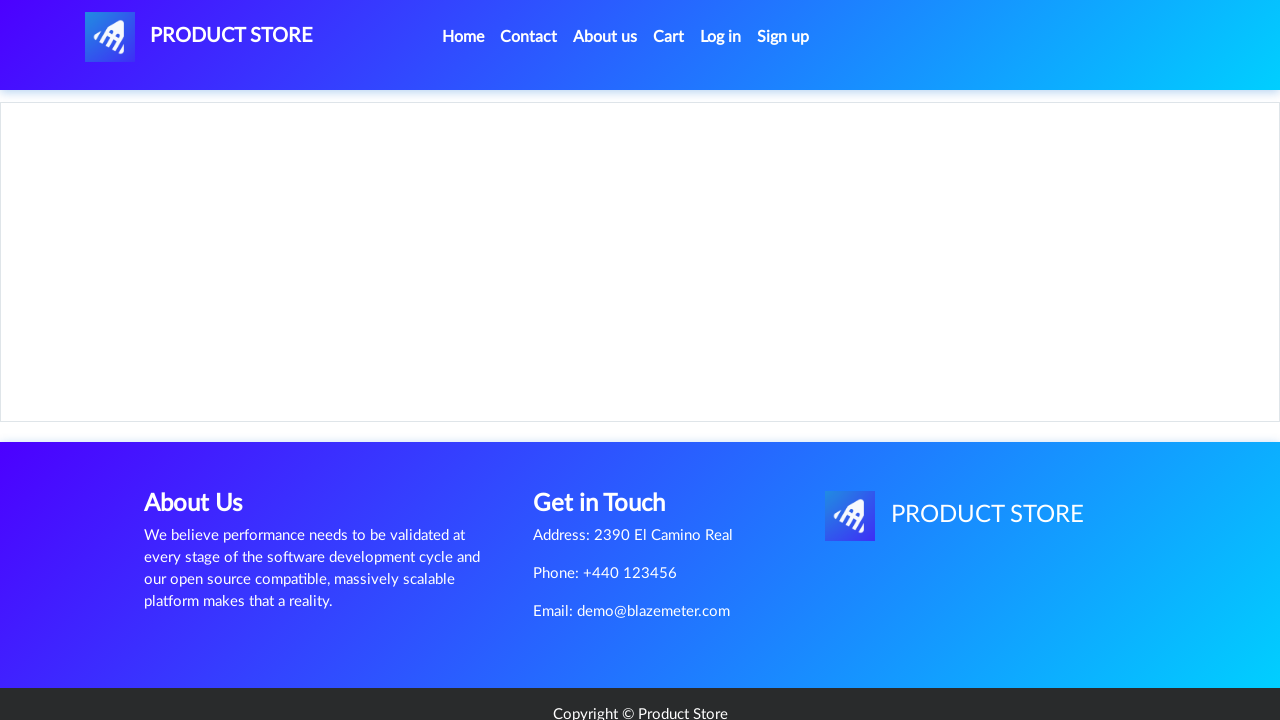

Set up dialog handler to dismiss product added alert
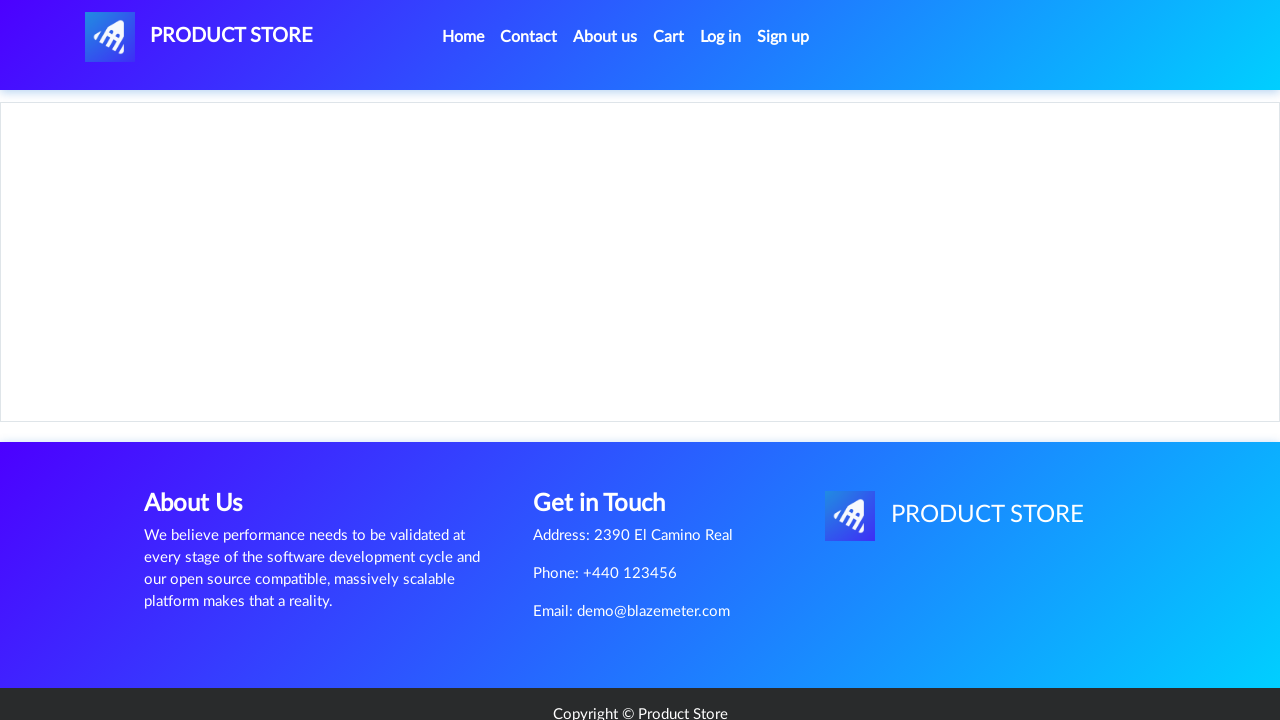

Clicked 'Add to cart' button at (610, 440) on internal:role=link[name="Add to cart"i]
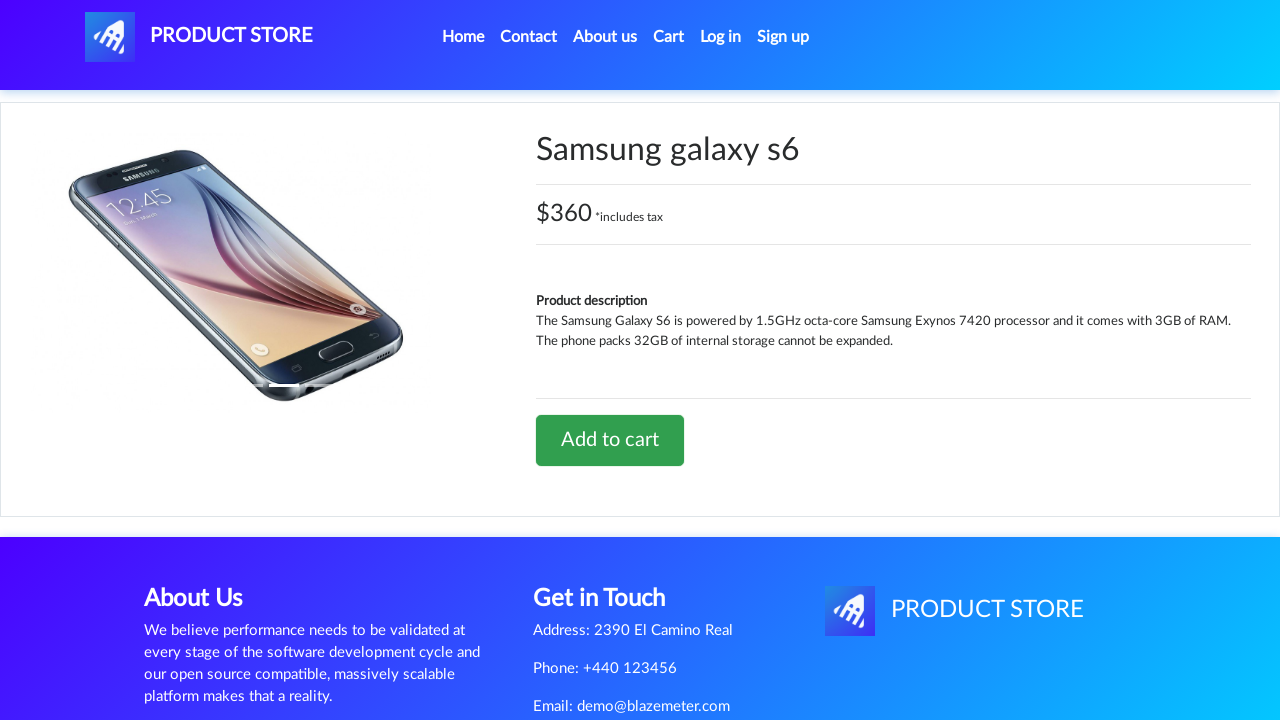

Waited for dialog to be handled
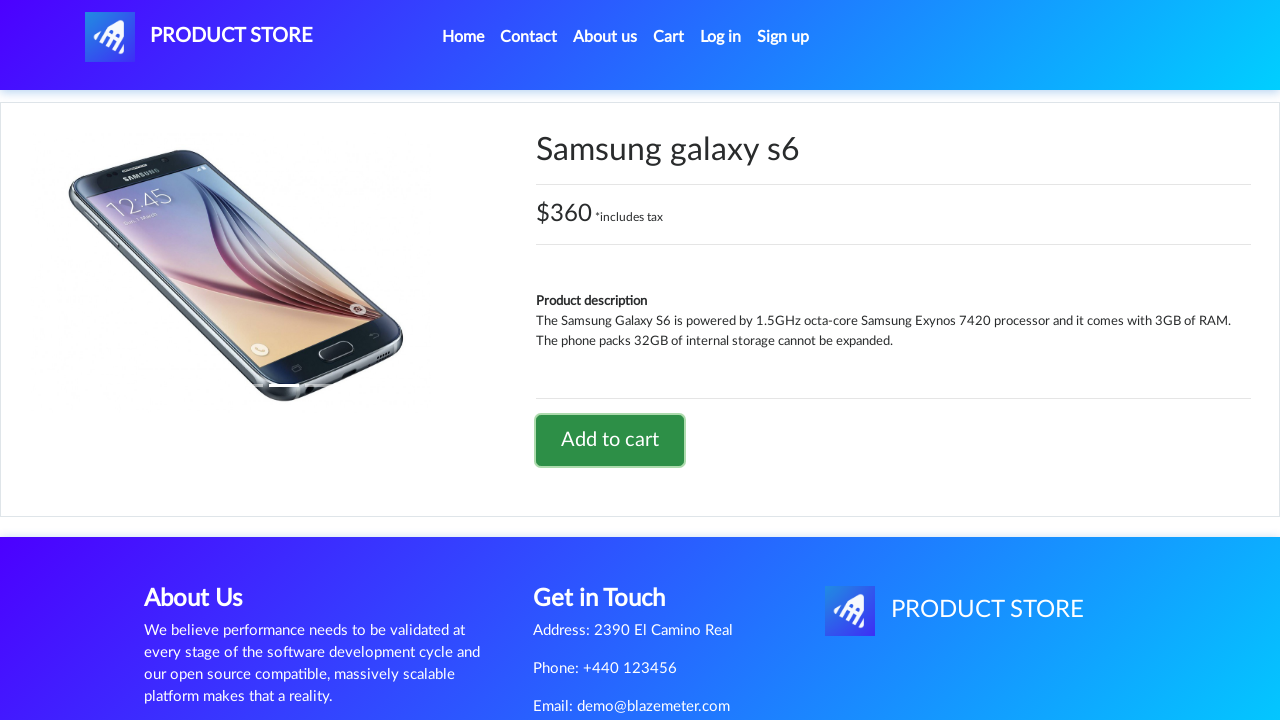

Clicked on Cart link at (669, 37) on internal:role=link[name="Cart"s]
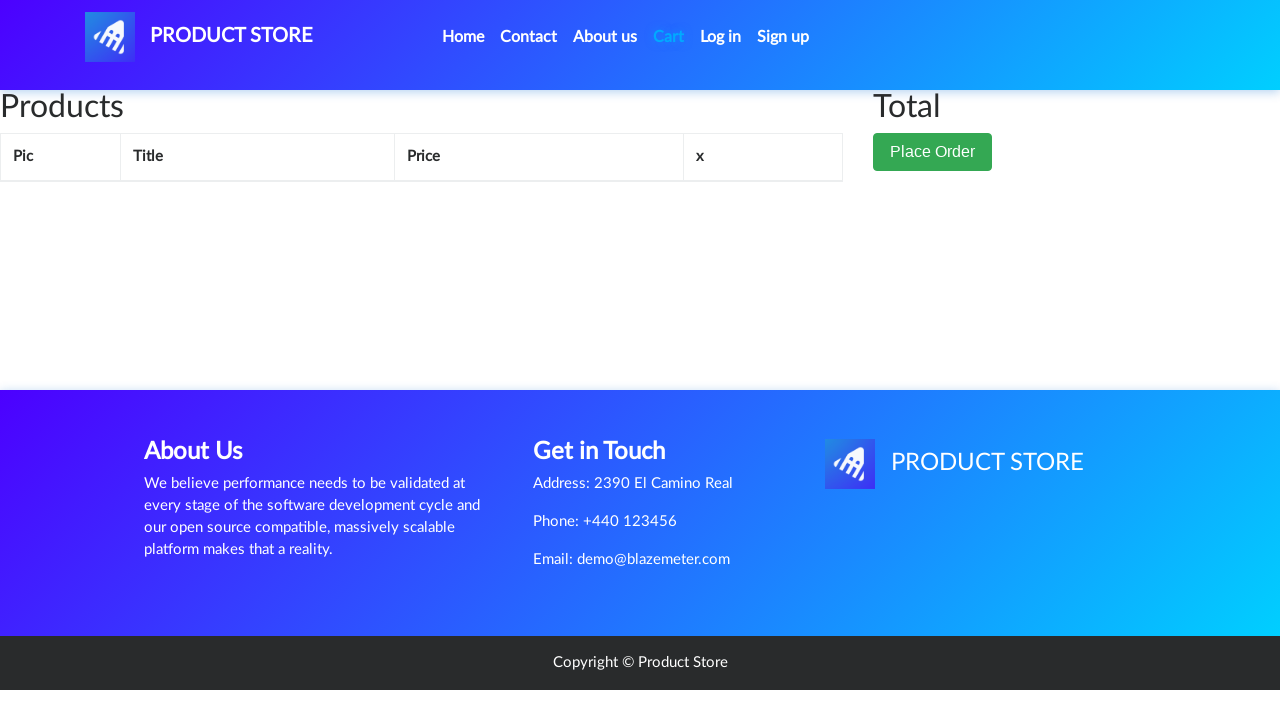

Cart page loaded with items table
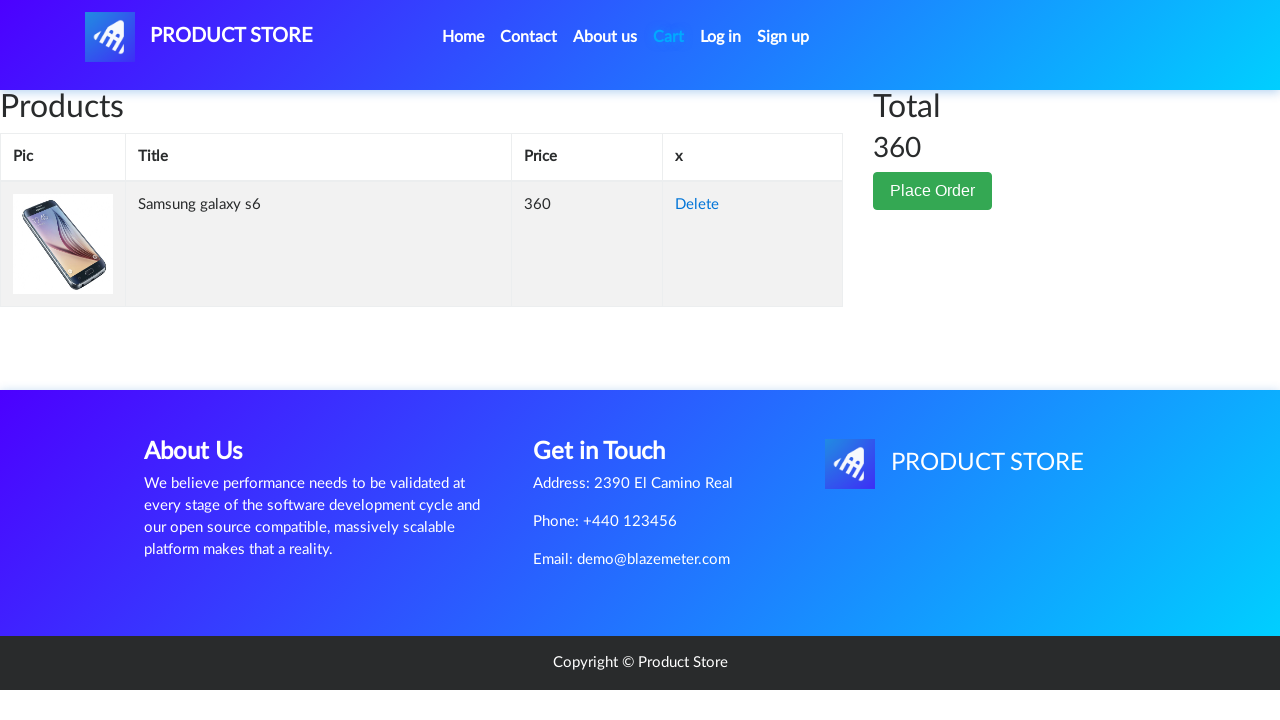

Clicked Delete button to remove item from cart at (697, 205) on internal:role=link[name="Delete"i]
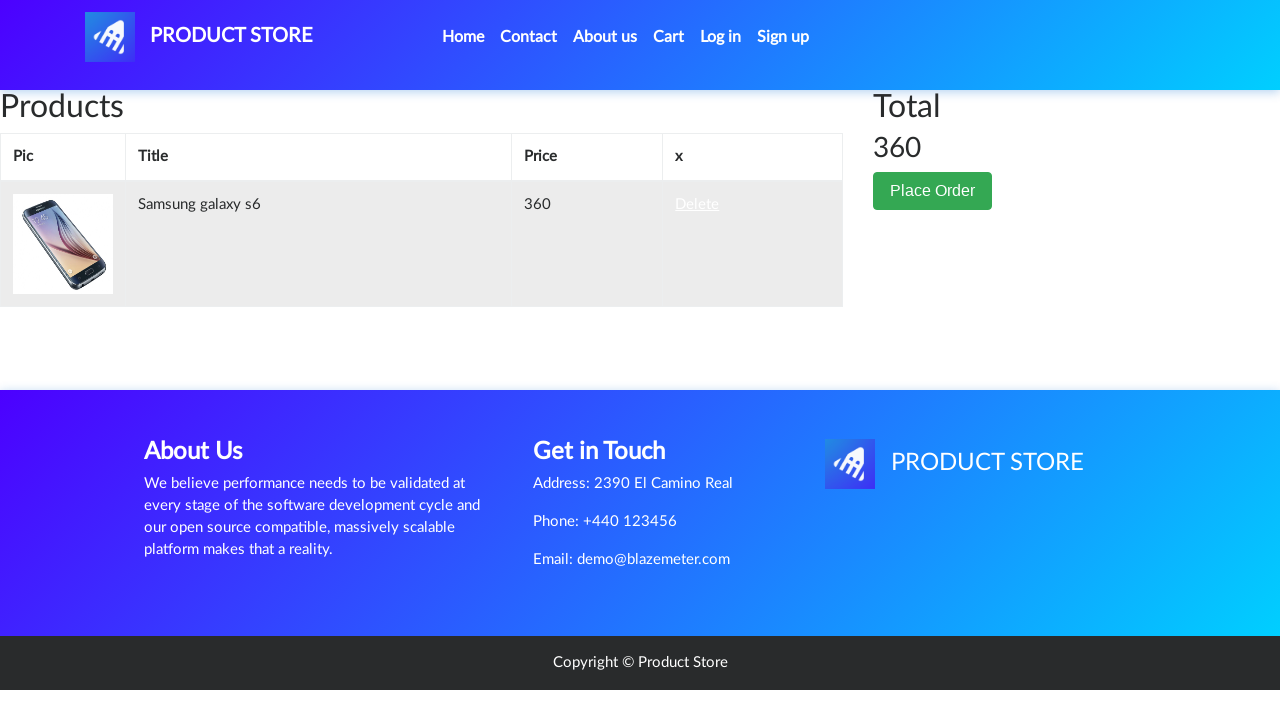

Clicked on page wrapper to verify page responsiveness at (640, 240) on #page-wrapper
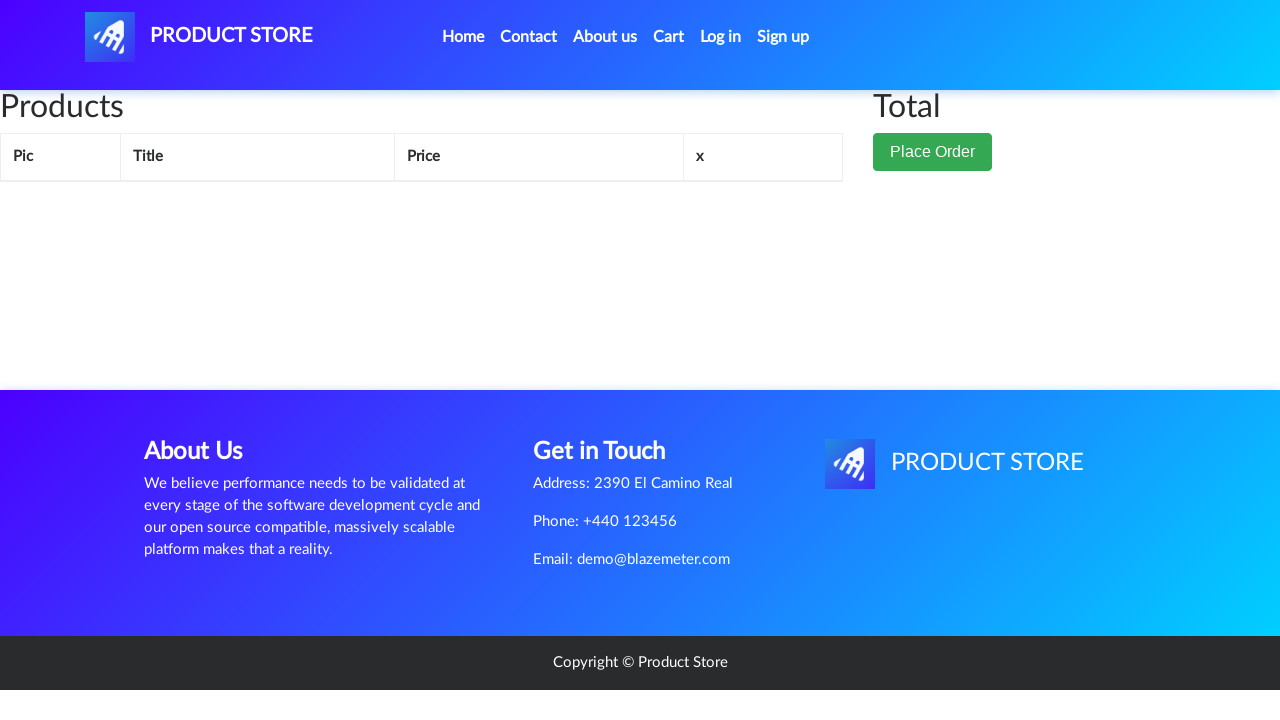

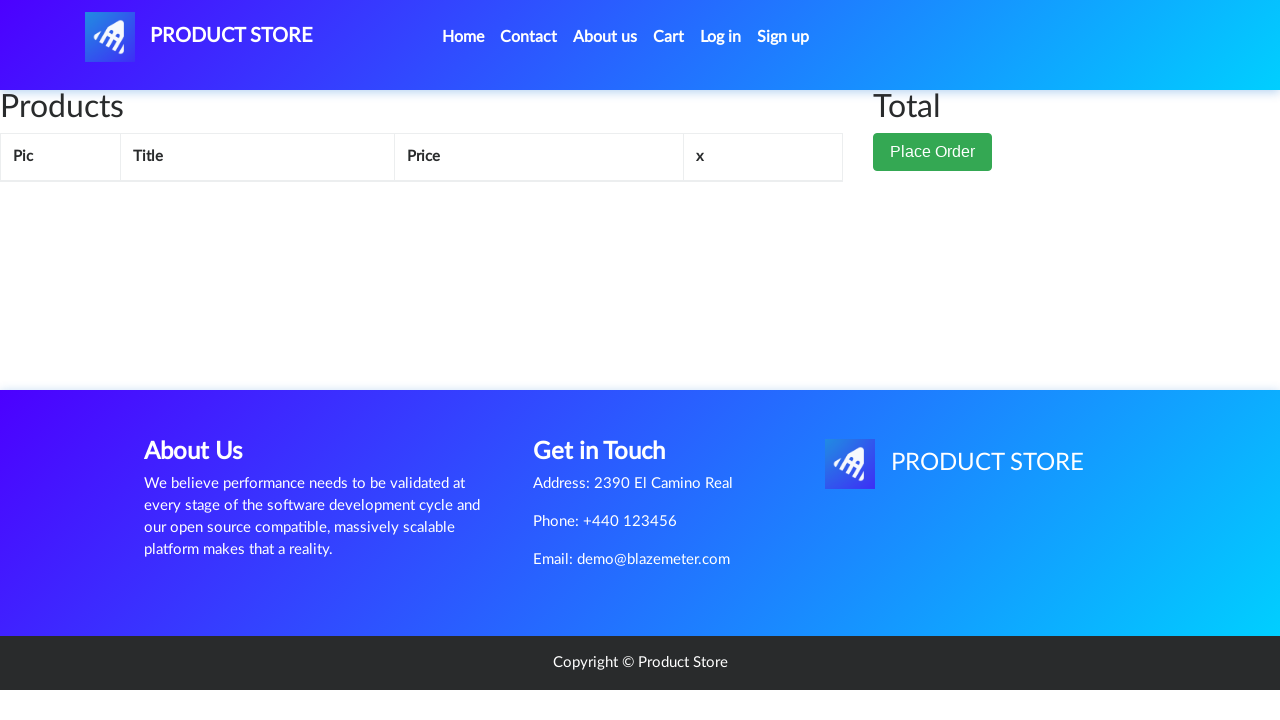